Tests that clicking the Due column header twice sorts the table data in descending order

Starting URL: http://the-internet.herokuapp.com/tables

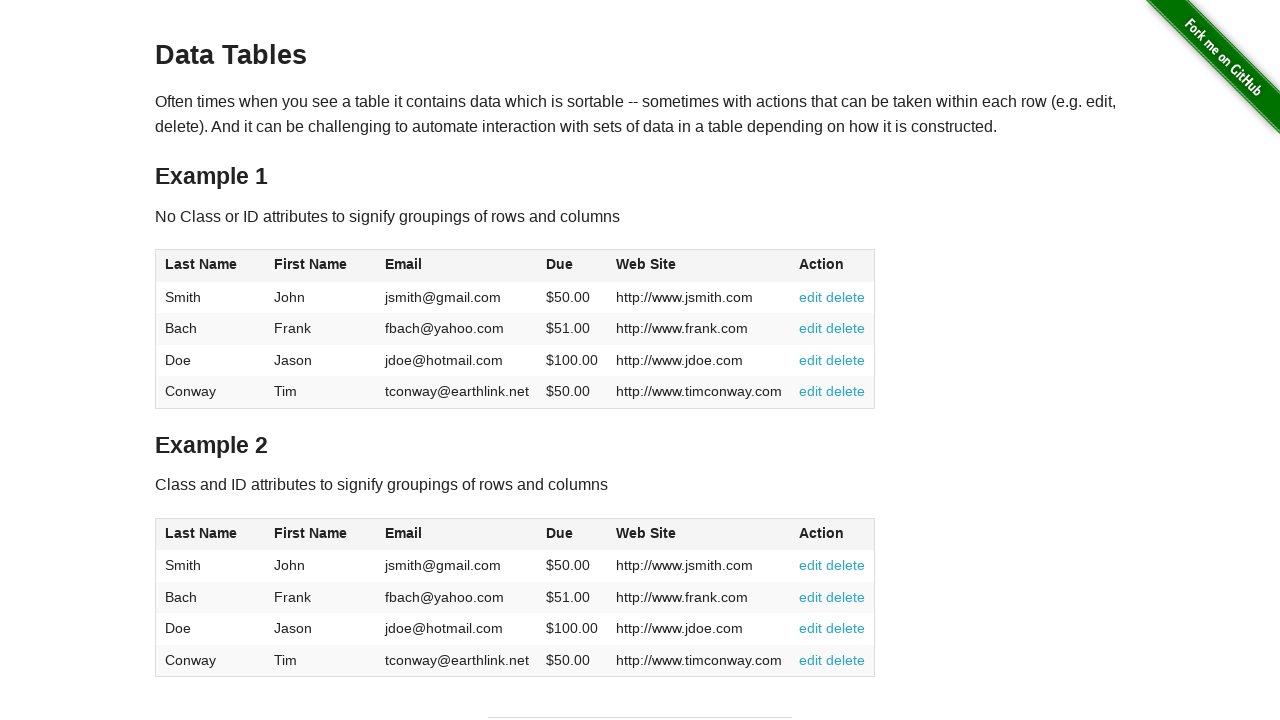

Clicked Due column header (first click) at (572, 266) on #table1 thead tr th:nth-of-type(4)
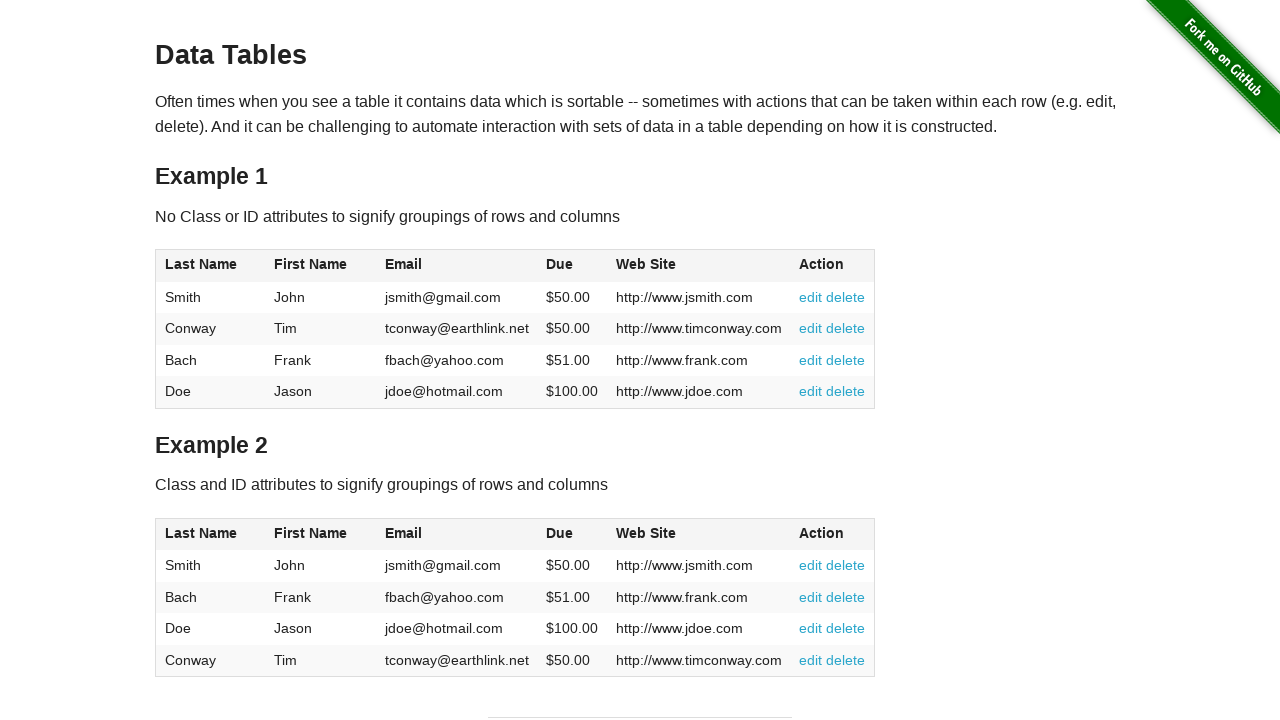

Clicked Due column header (second click) to sort descending at (572, 266) on #table1 thead tr th:nth-of-type(4)
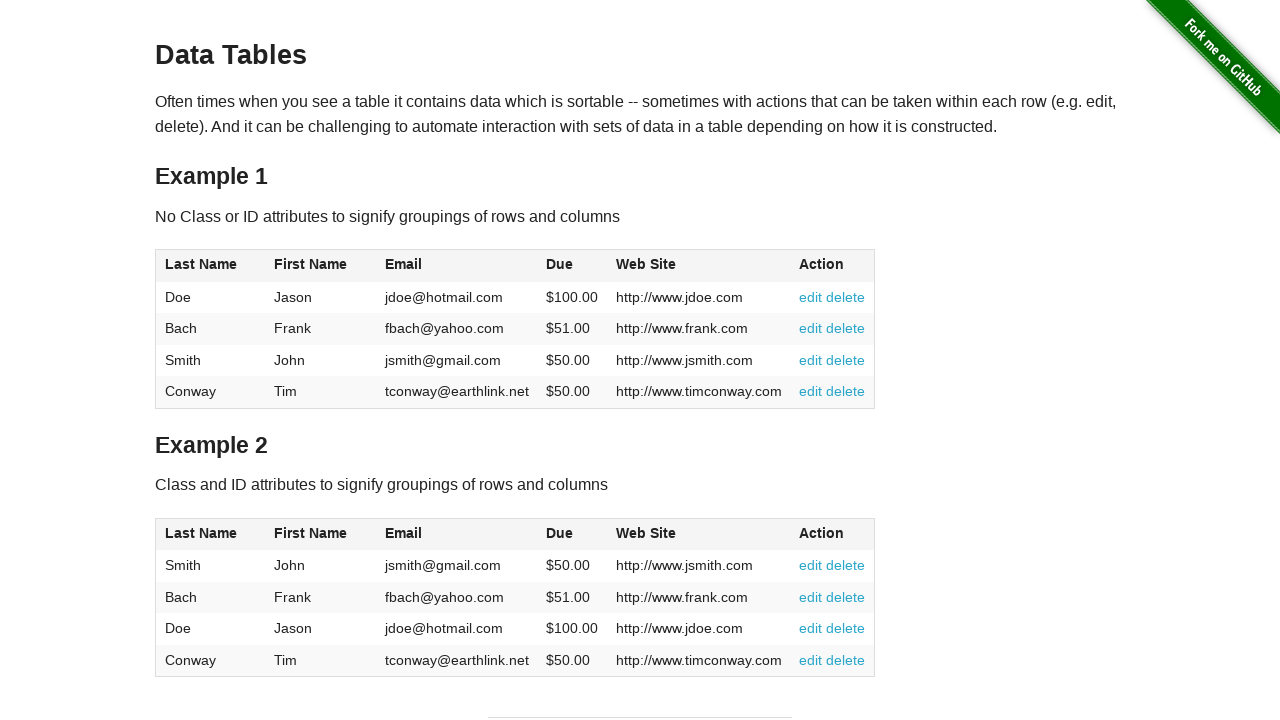

Table data loaded with Due column sorted in descending order
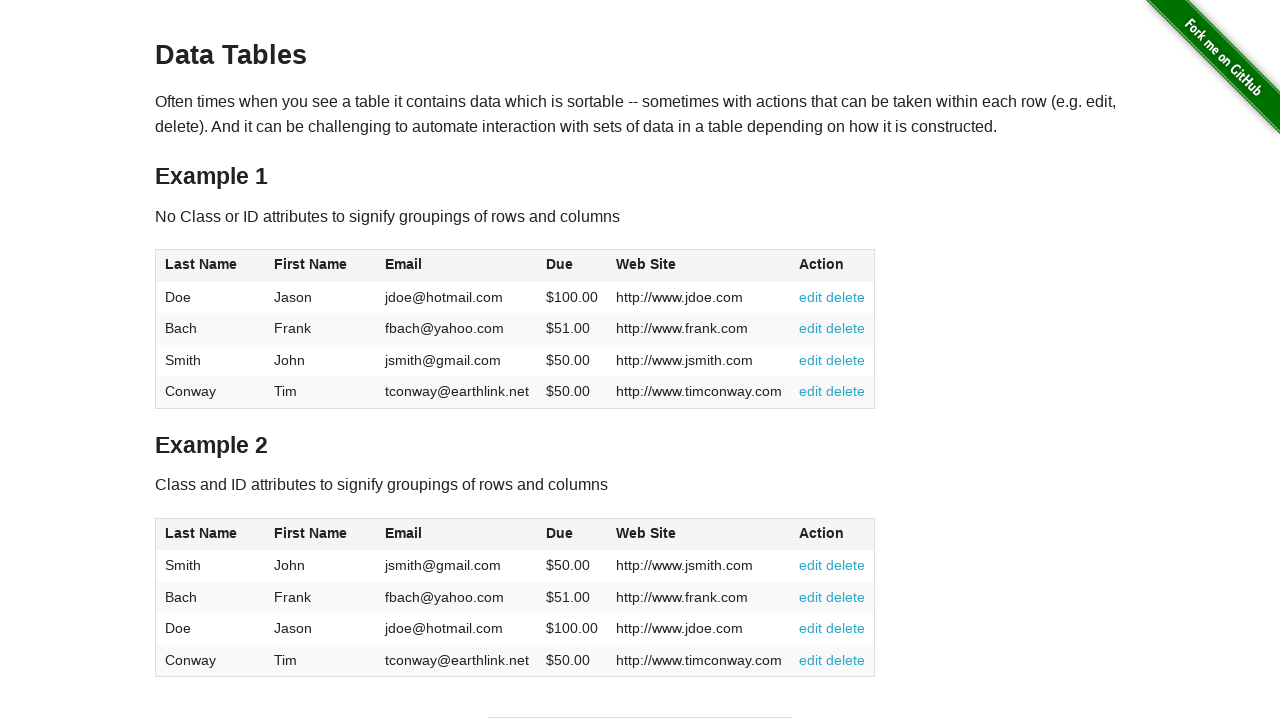

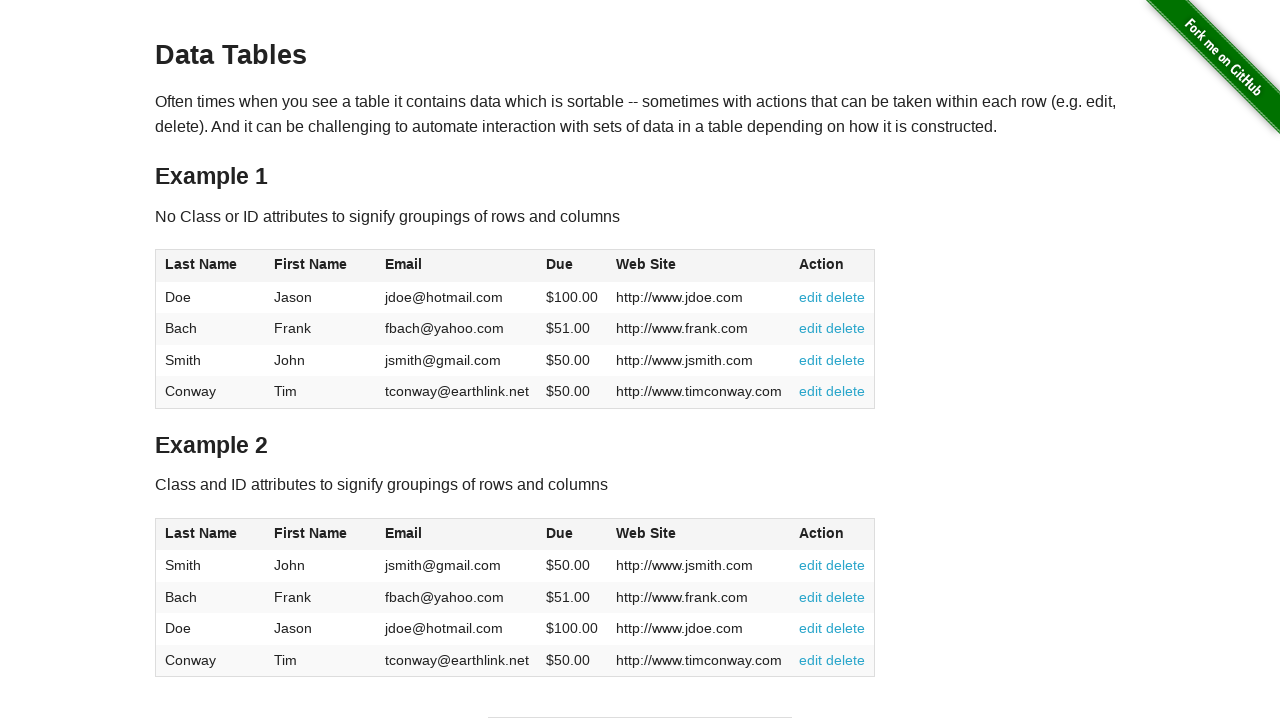